Tests popup/new tab handling by clicking buttons that open new windows and interacting with them.

Starting URL: https://letcode.in/test

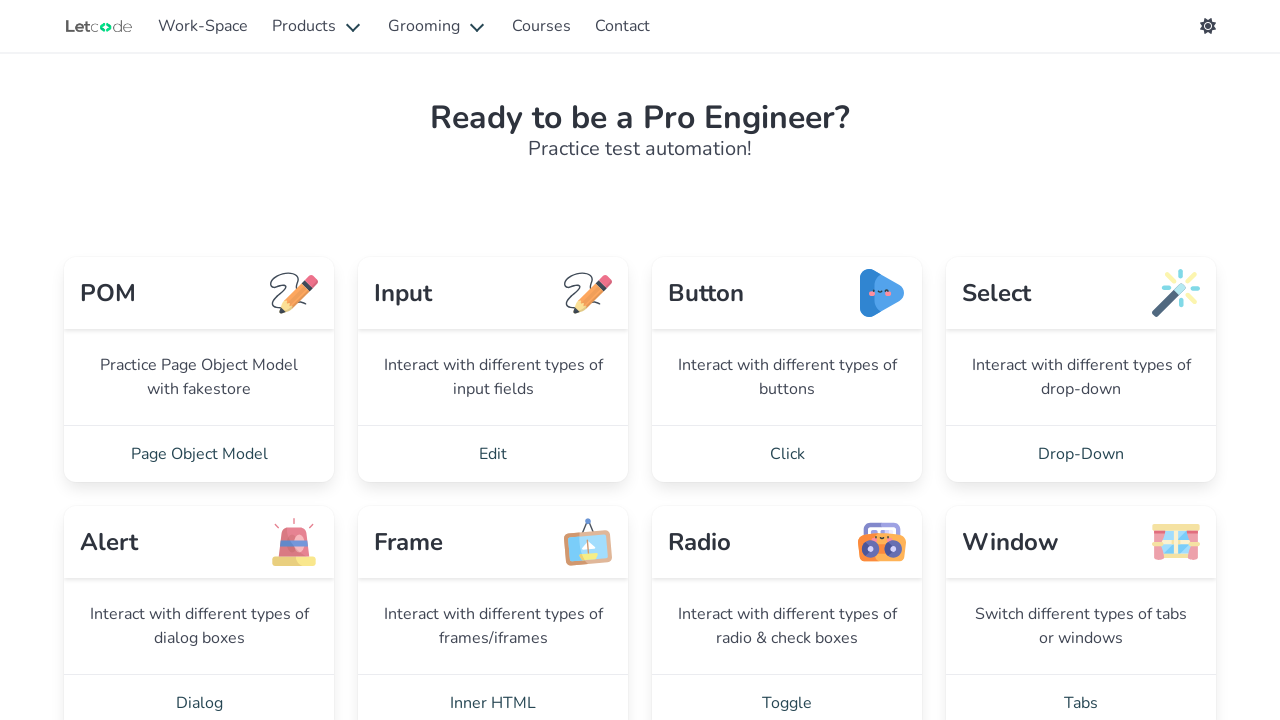

Clicked on Tabs link to navigate to tabs section at (1081, 692) on internal:role=link[name="Tabs"i]
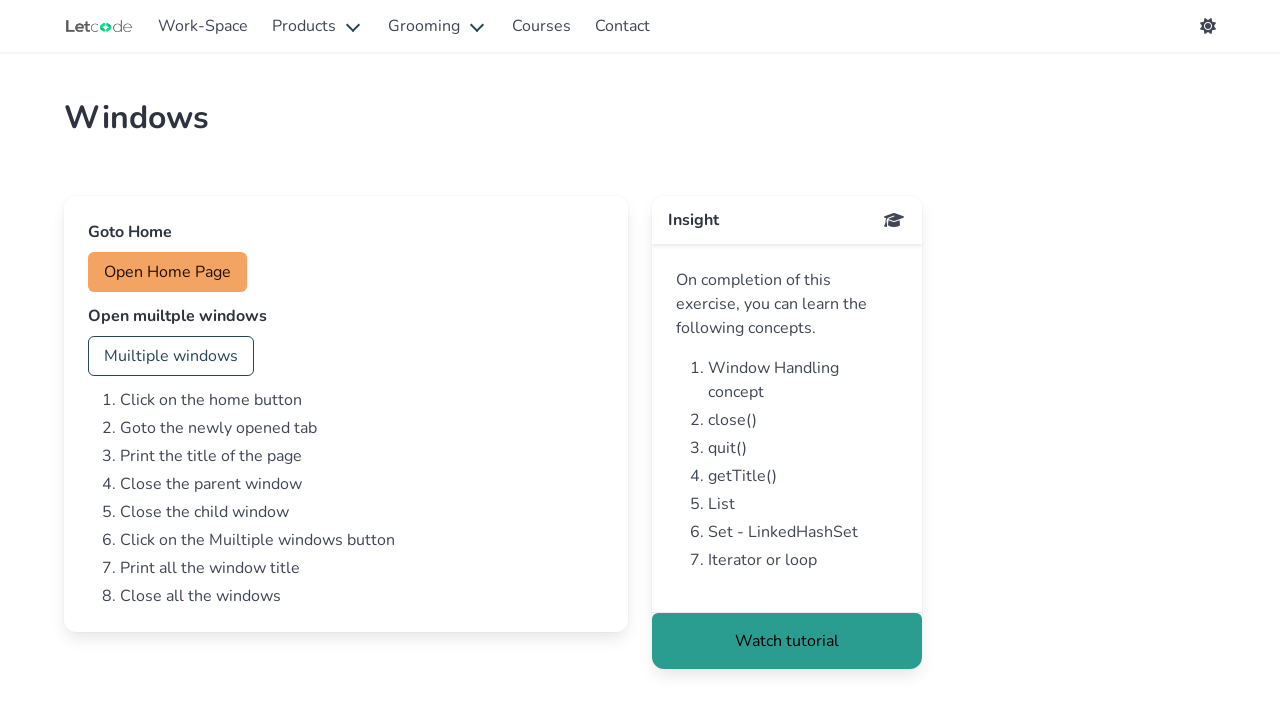

Clicked 'Goto Home Open muiltple' button and popup window opened at (168, 272) on internal:role=button[name="Goto Home Open muiltple"i]
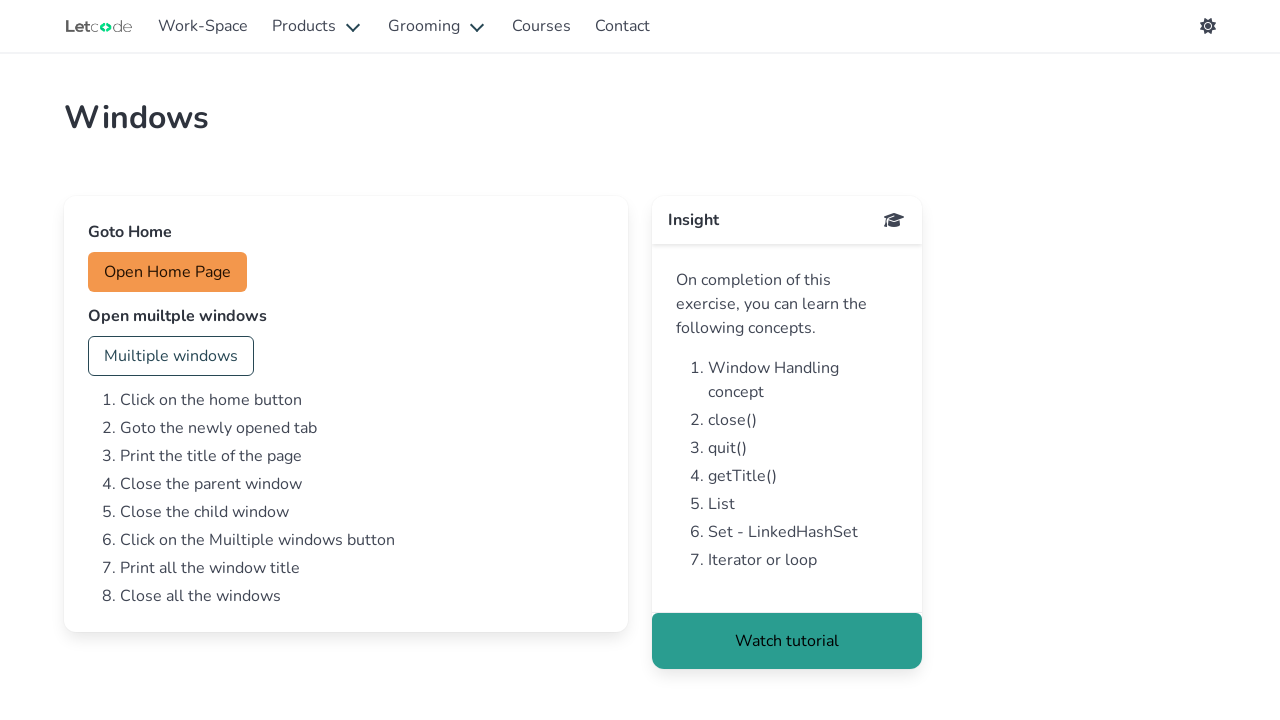

Waited for popup window to load (2 seconds)
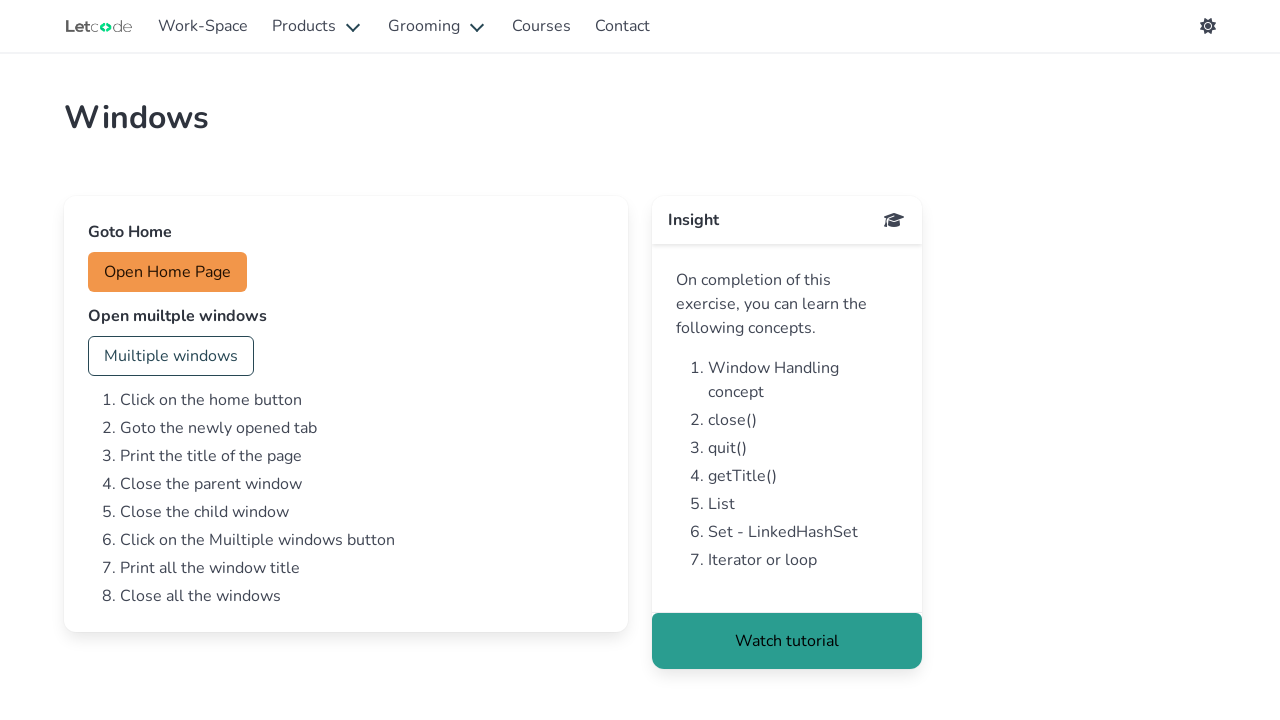

Closed the popup window
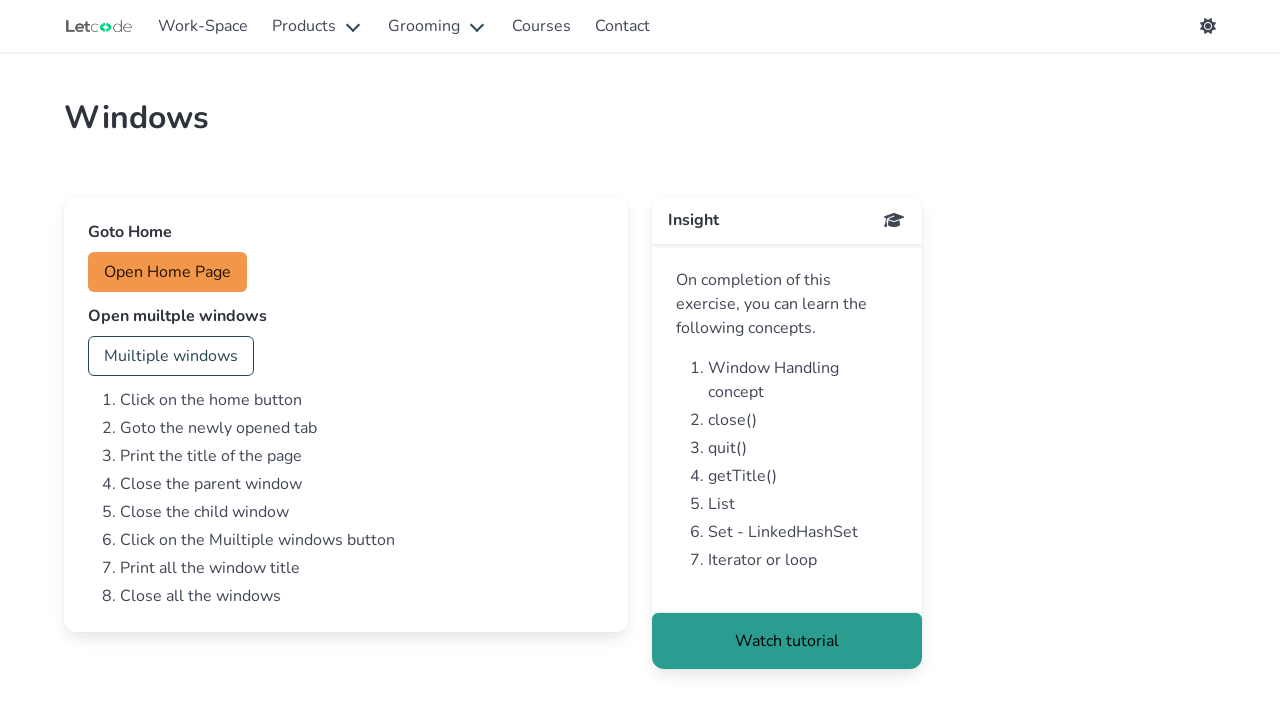

Clicked 'Muiltiple windows' button and new window opened at (171, 356) on internal:role=button[name="Muiltiple windows"i]
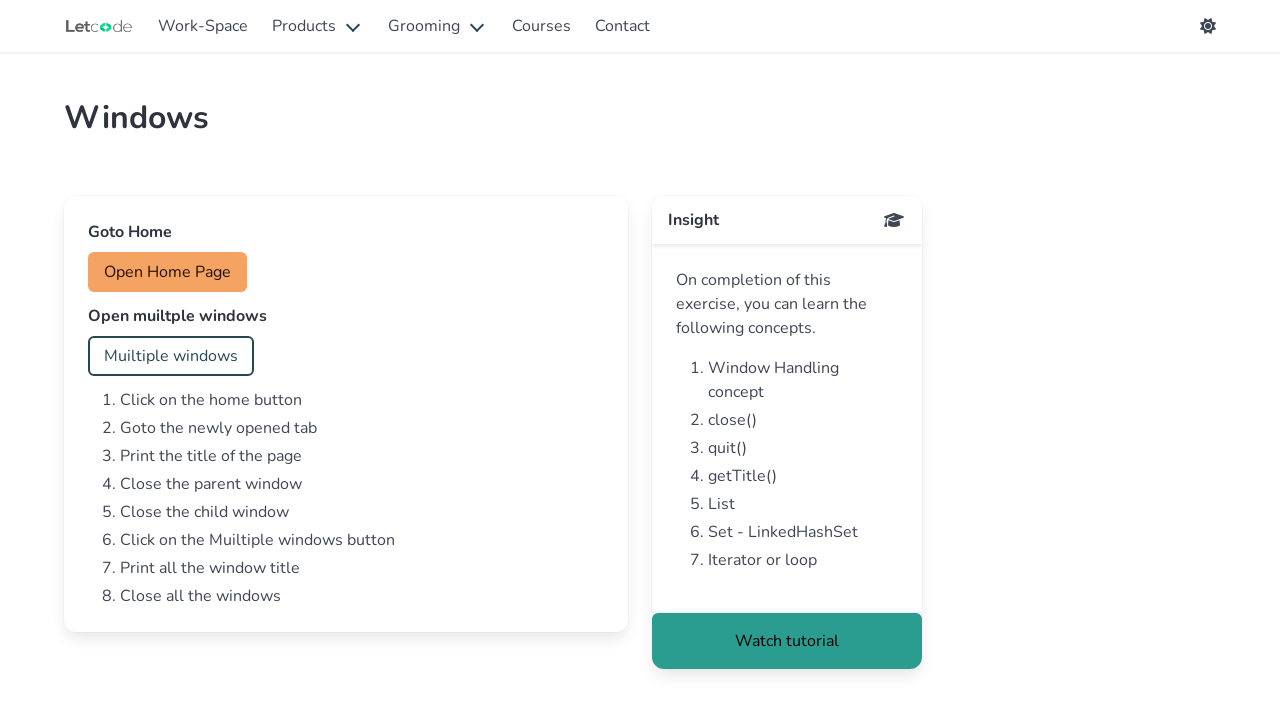

Waited for new window to load (2 seconds)
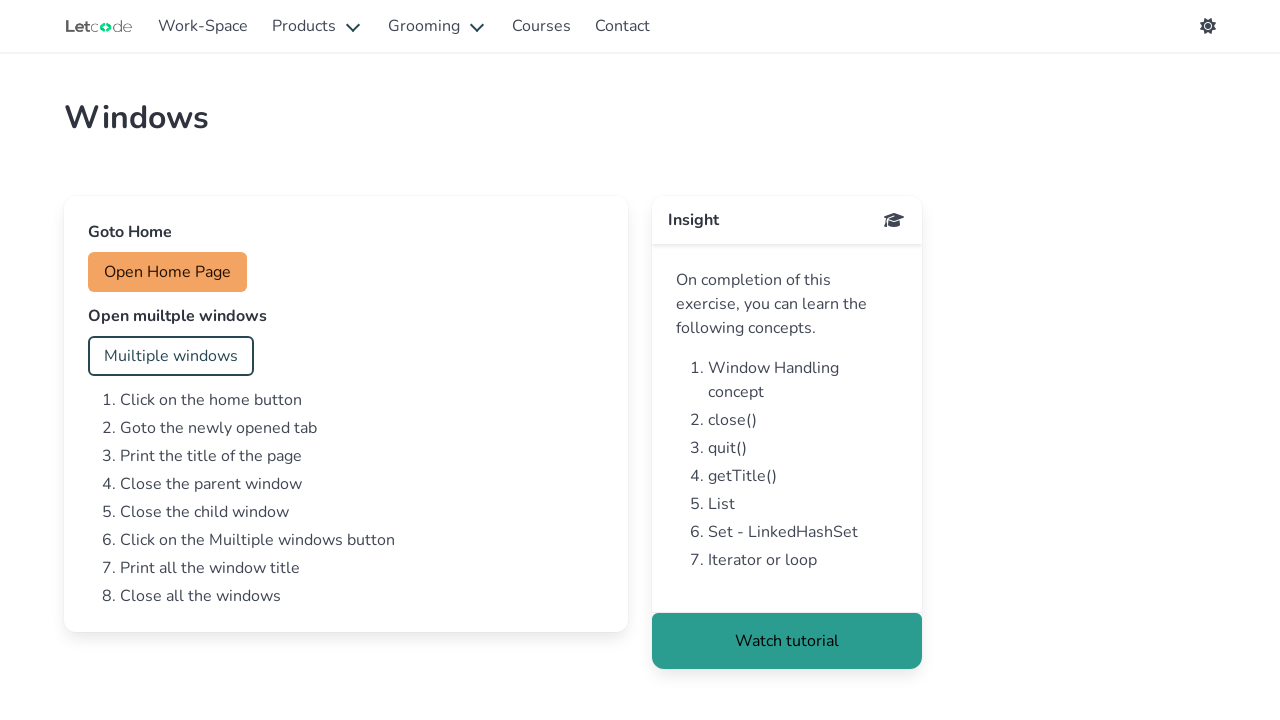

Closed the new window
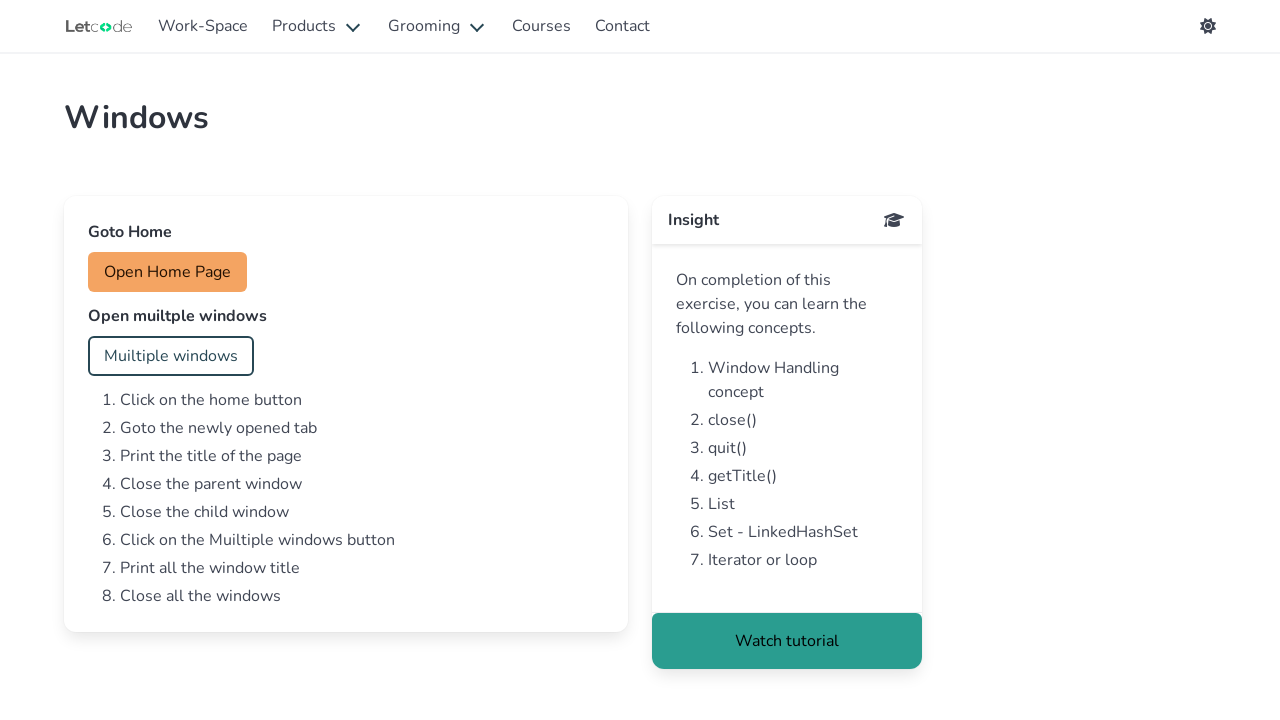

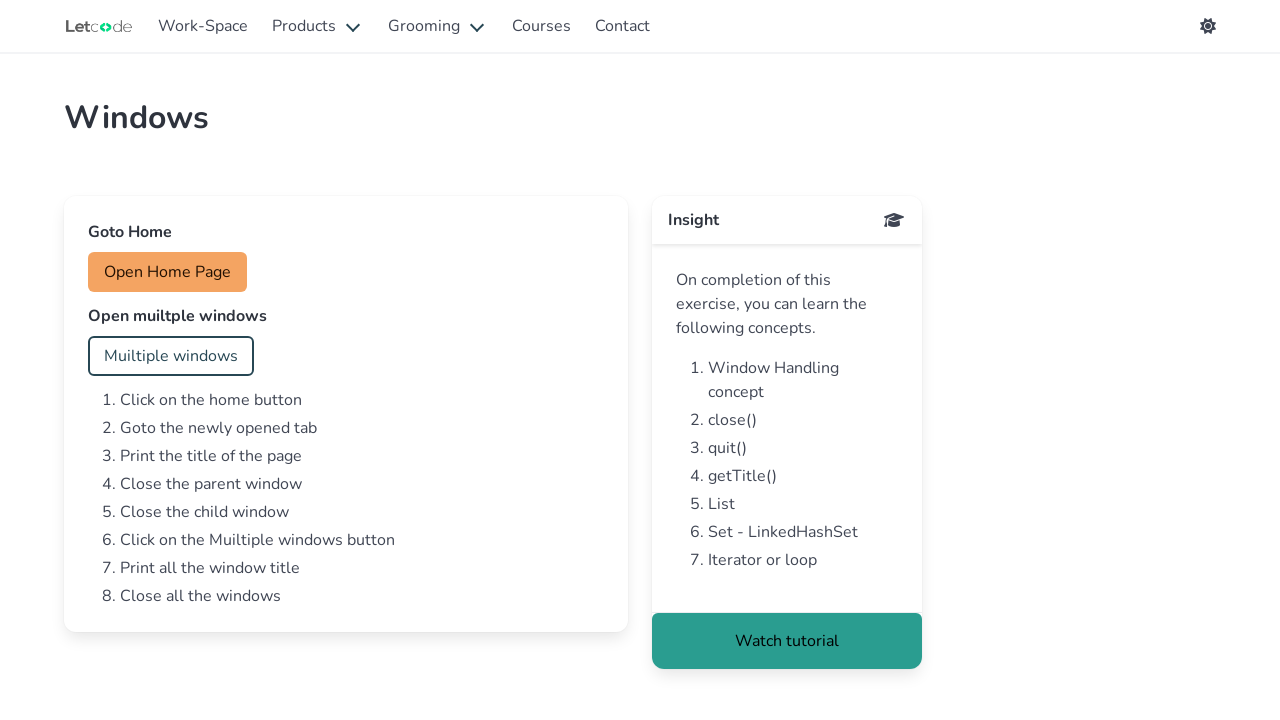